Tests adding specific vegetables (Broccoli, Cucumber, Beetroot) to a shopping cart on an e-commerce practice site by finding products by name and clicking their add to cart buttons.

Starting URL: https://rahulshettyacademy.com/seleniumPractise/

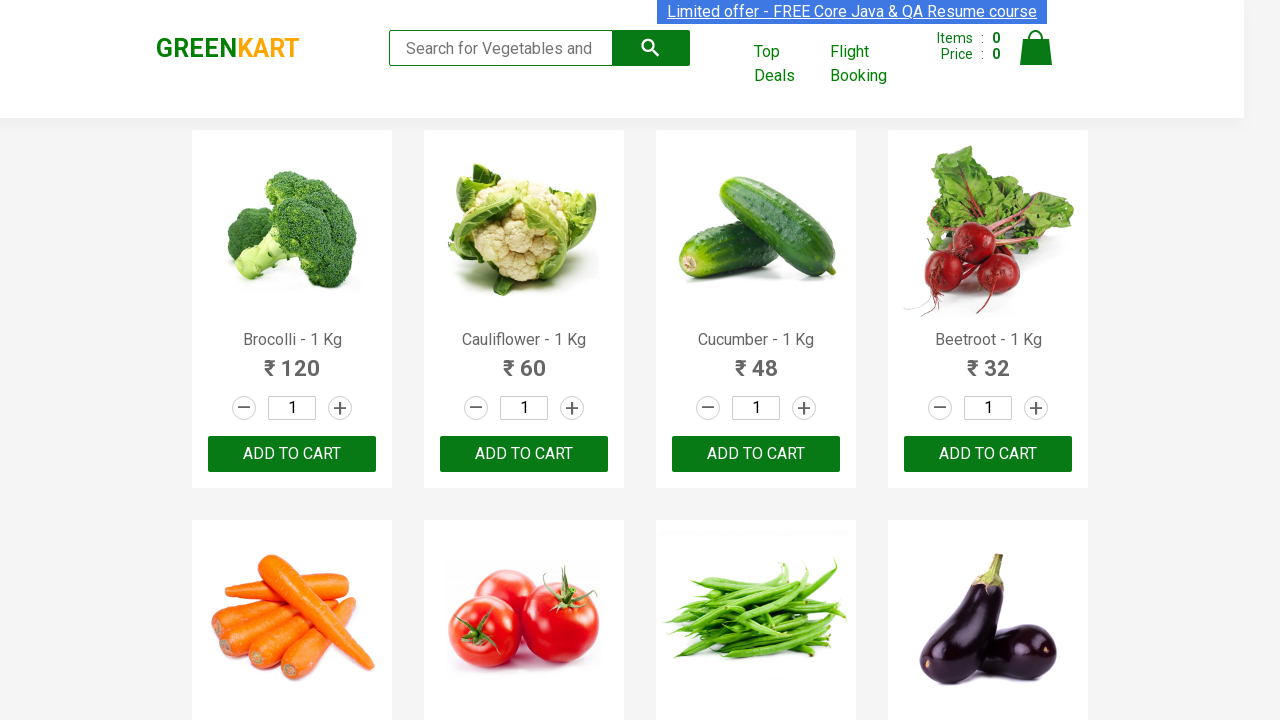

Waited for product names to load on the page
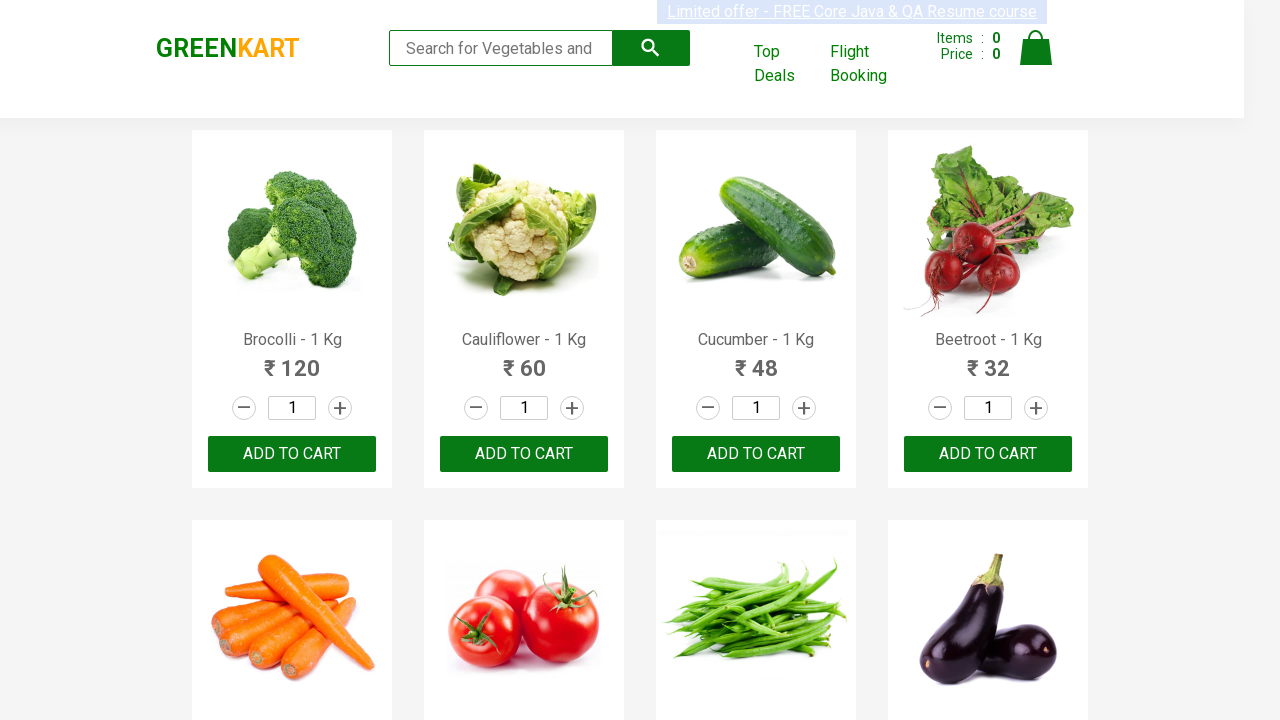

Retrieved all product name elements from the page
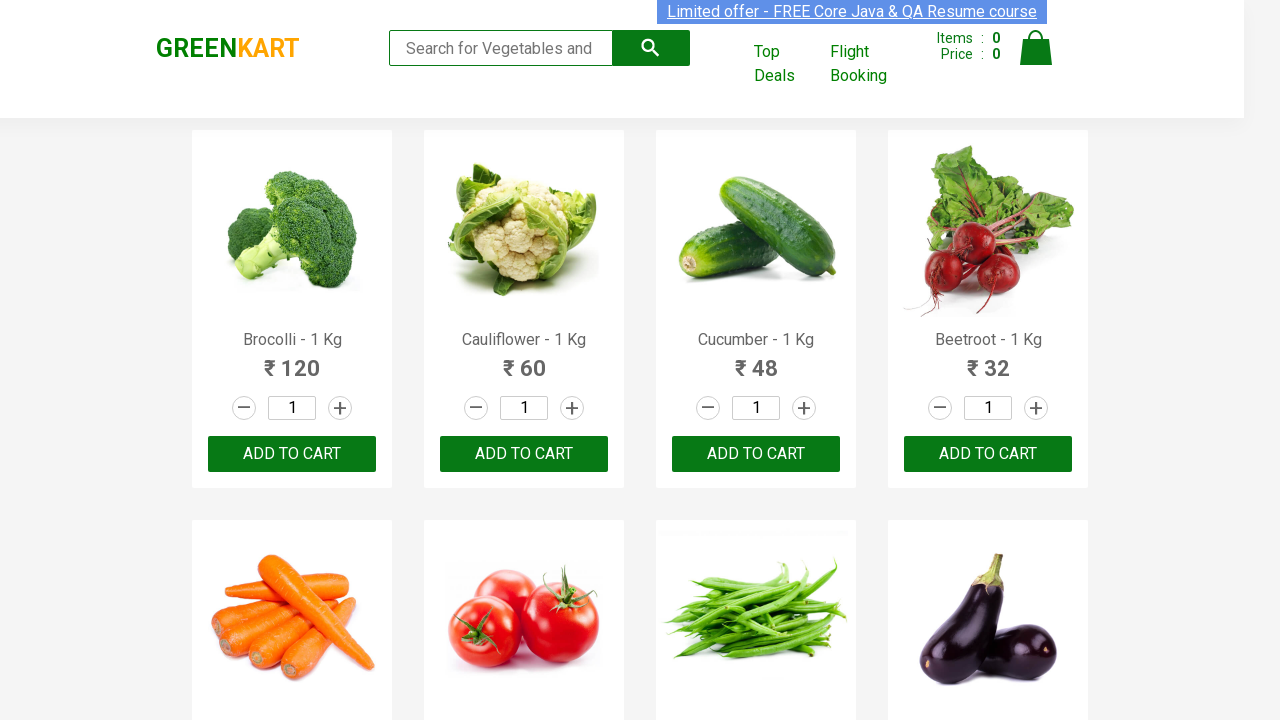

Clicked 'Add to Cart' button for Brocolli at (292, 454) on xpath=//div[@class='product-action']/button >> nth=0
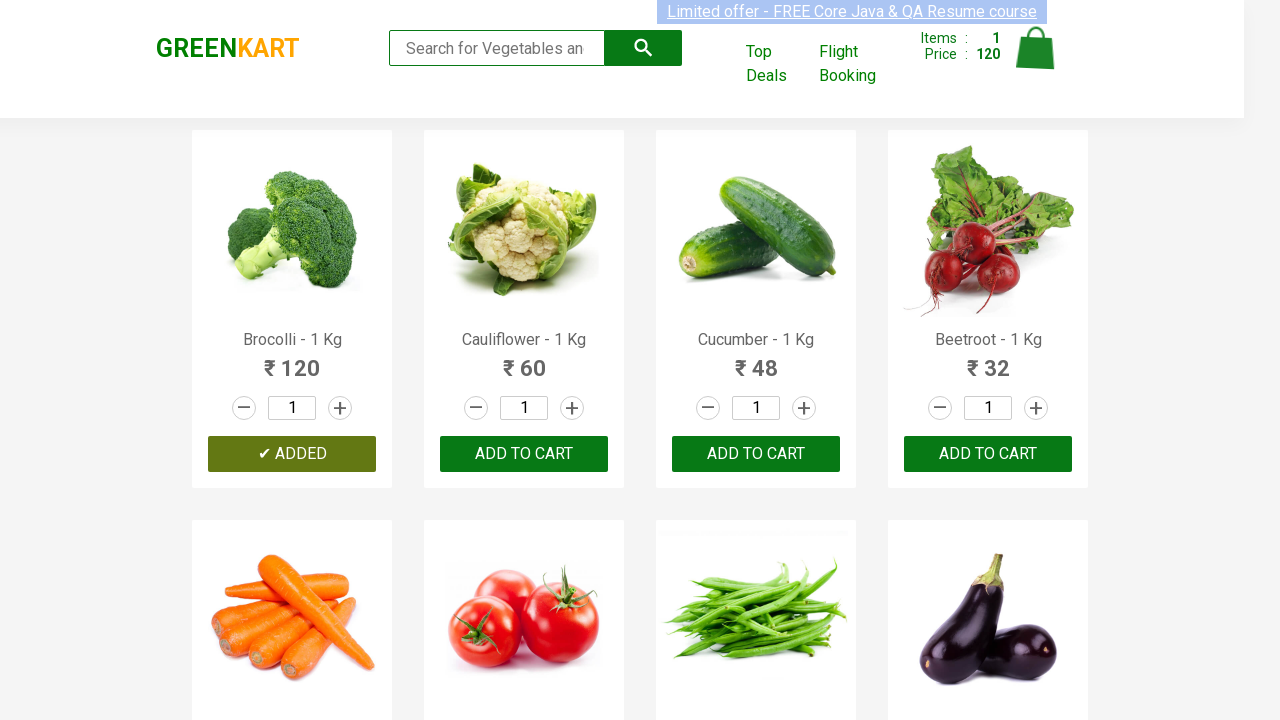

Clicked 'Add to Cart' button for Cucumber at (756, 454) on xpath=//div[@class='product-action']/button >> nth=2
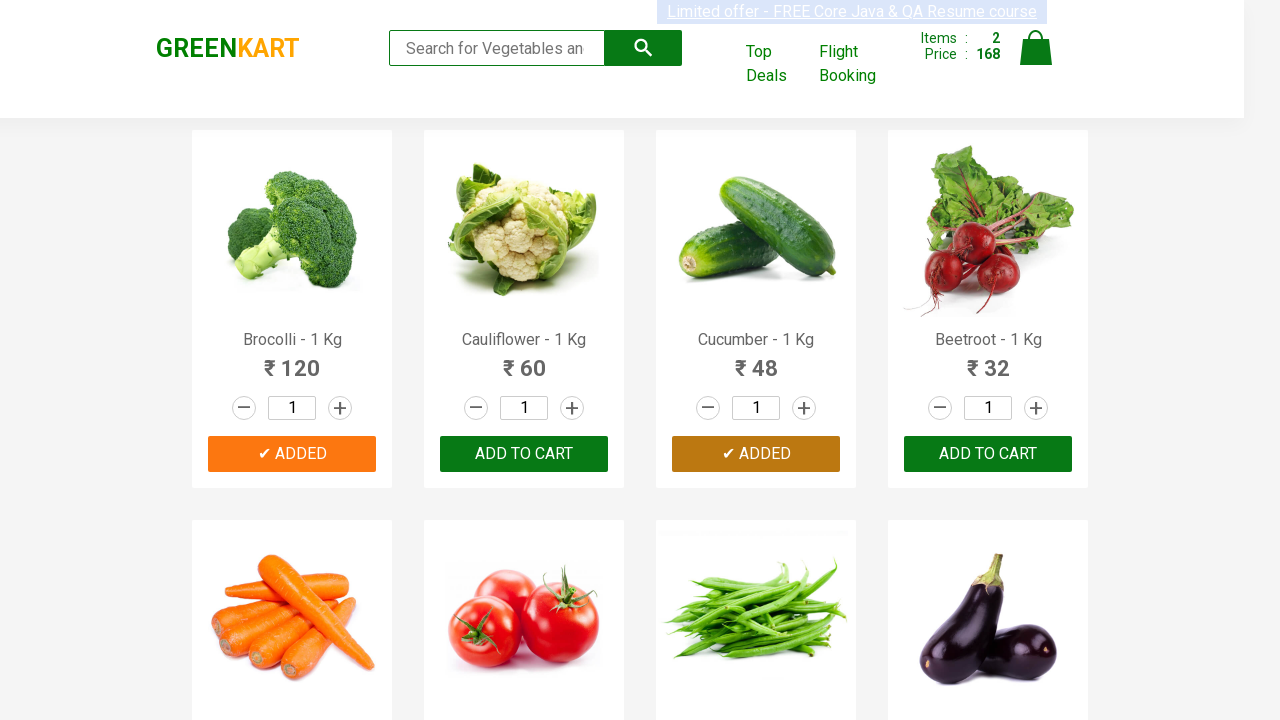

Clicked 'Add to Cart' button for Beetroot at (988, 454) on xpath=//div[@class='product-action']/button >> nth=3
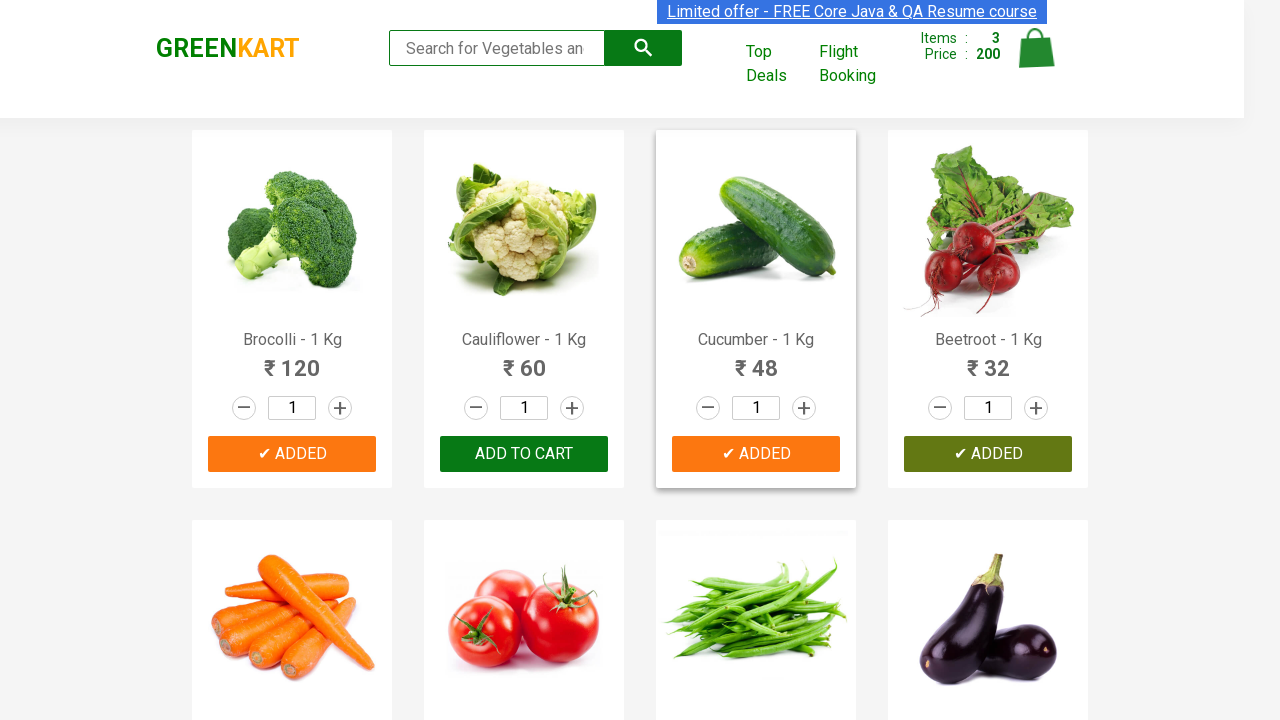

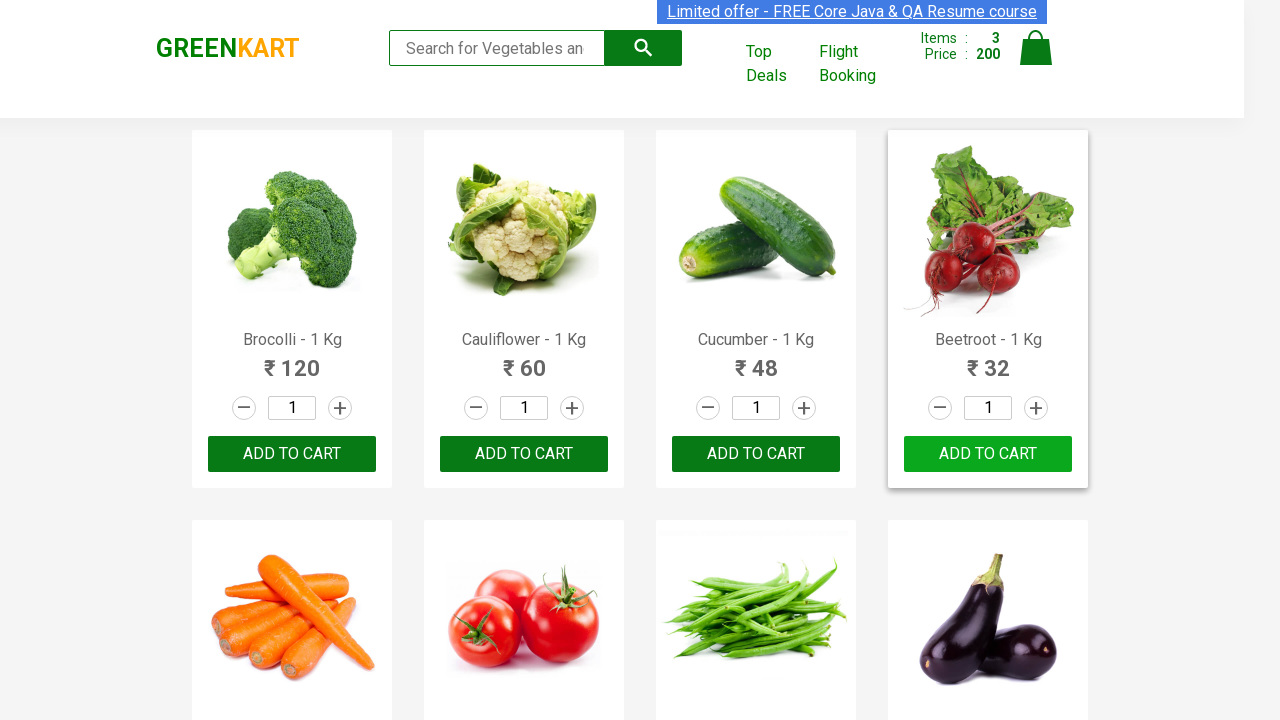